Tests waiting for a timed alert that appears after a delay and accepting it

Starting URL: https://demoqa.com/alerts

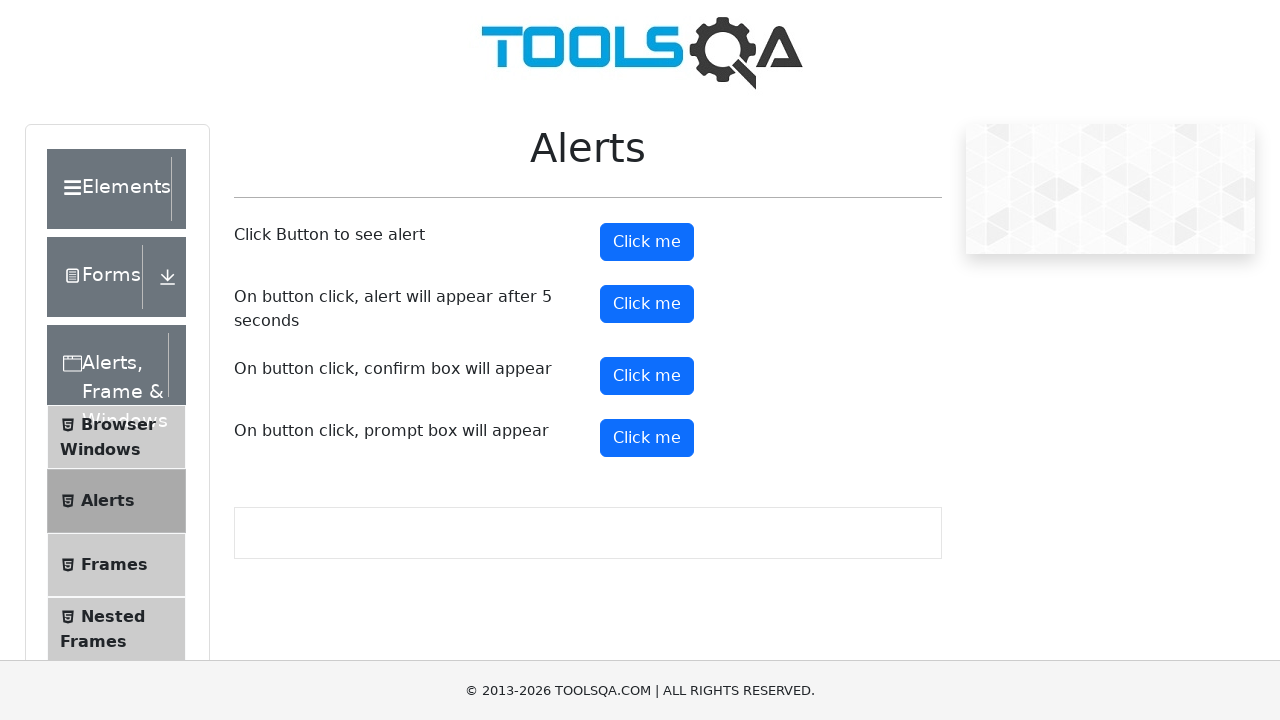

Set up dialog handler to automatically accept alerts
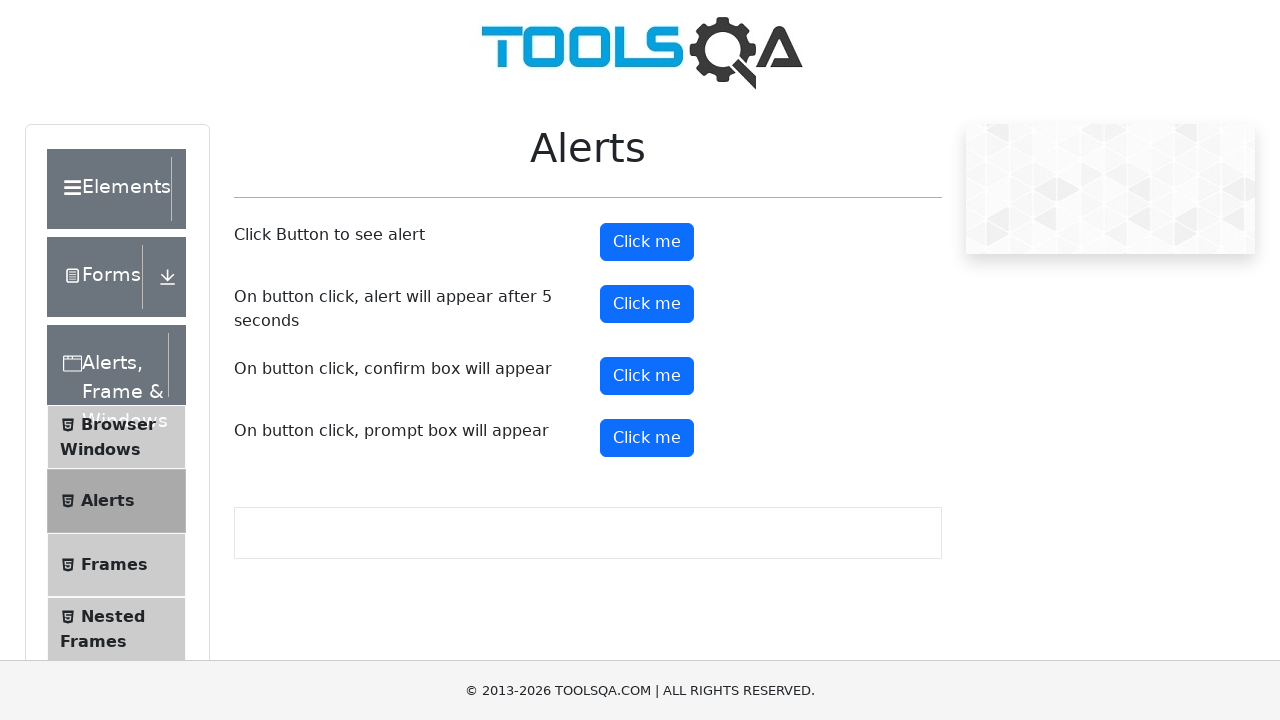

Clicked the timer alert button at (647, 304) on #timerAlertButton
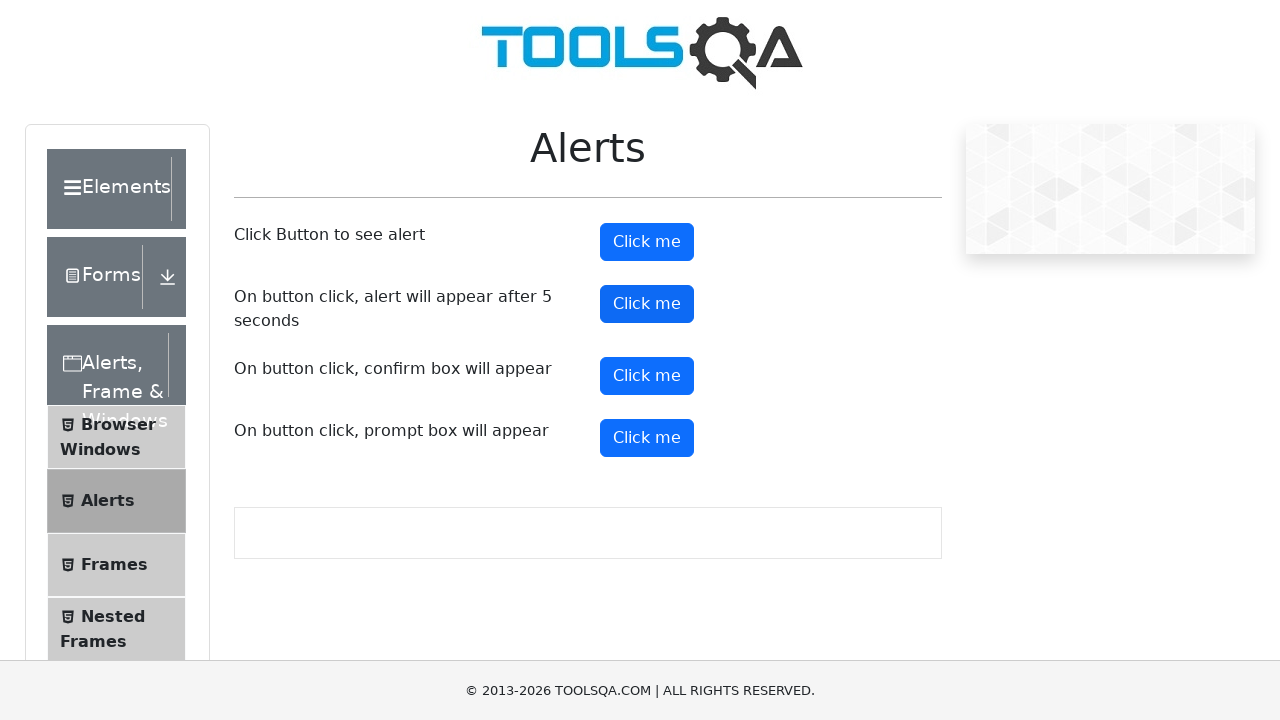

Waited 6 seconds for timed alert to appear and be accepted
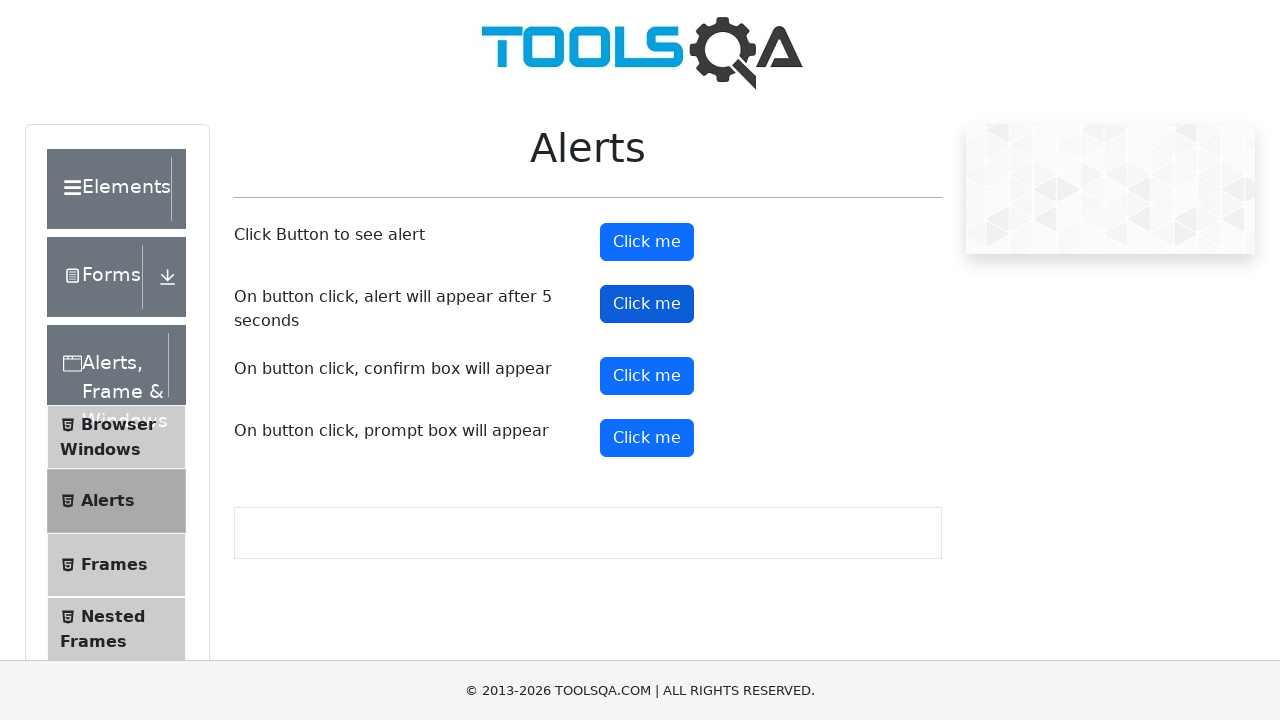

Verified timer alert button is displayed after alert was handled
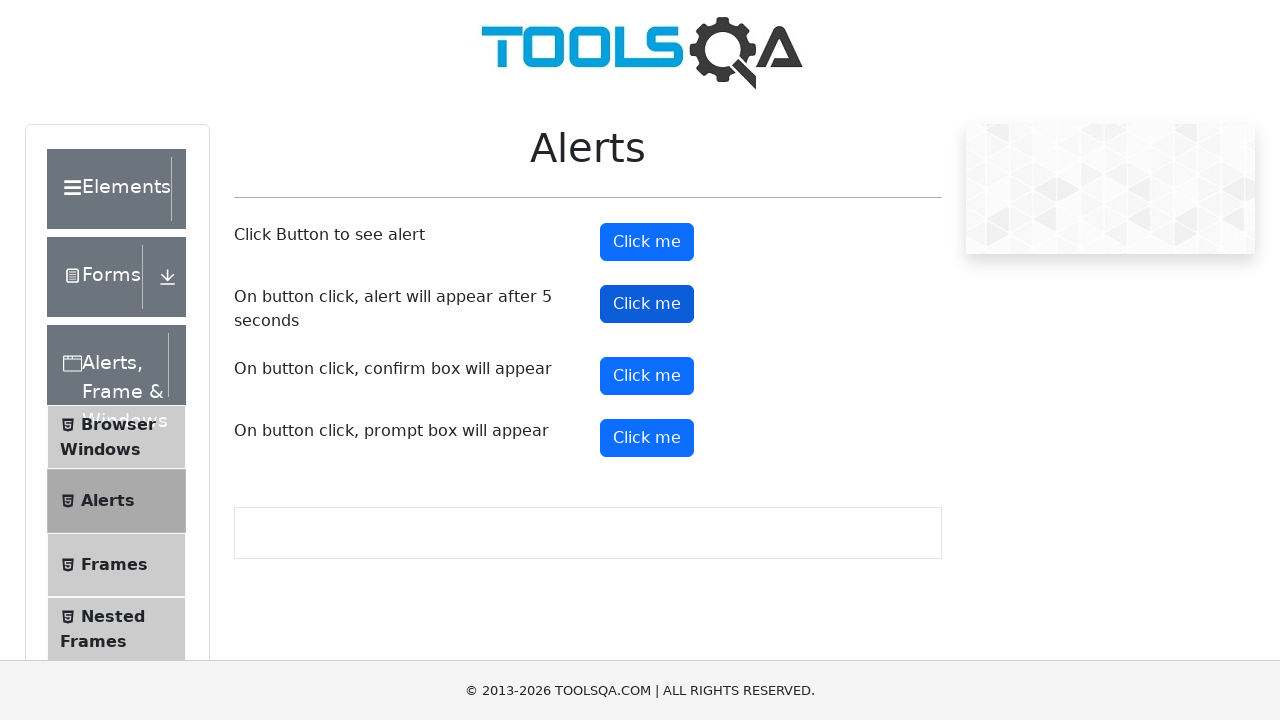

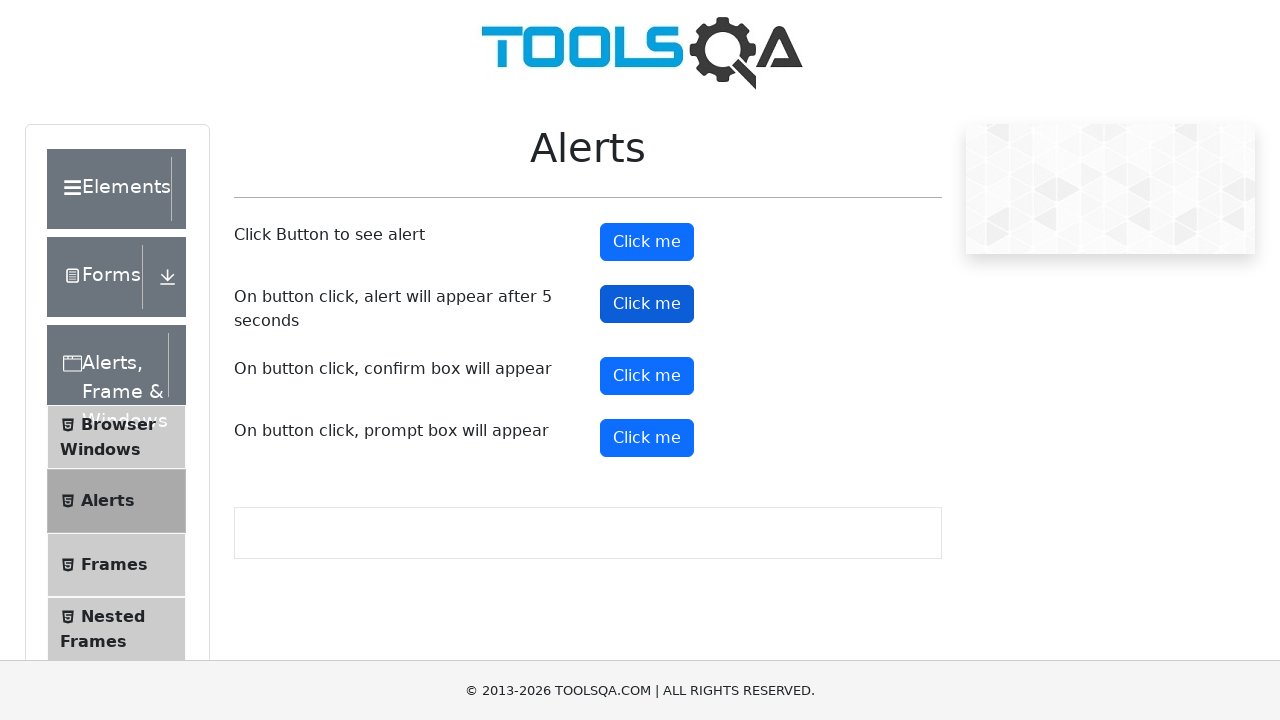